Tests clicking on a blue button with CSS class btn-primary on the UI Testing Playground class attribute page to verify consistent button identification.

Starting URL: http://uitestingplayground.com/classattr

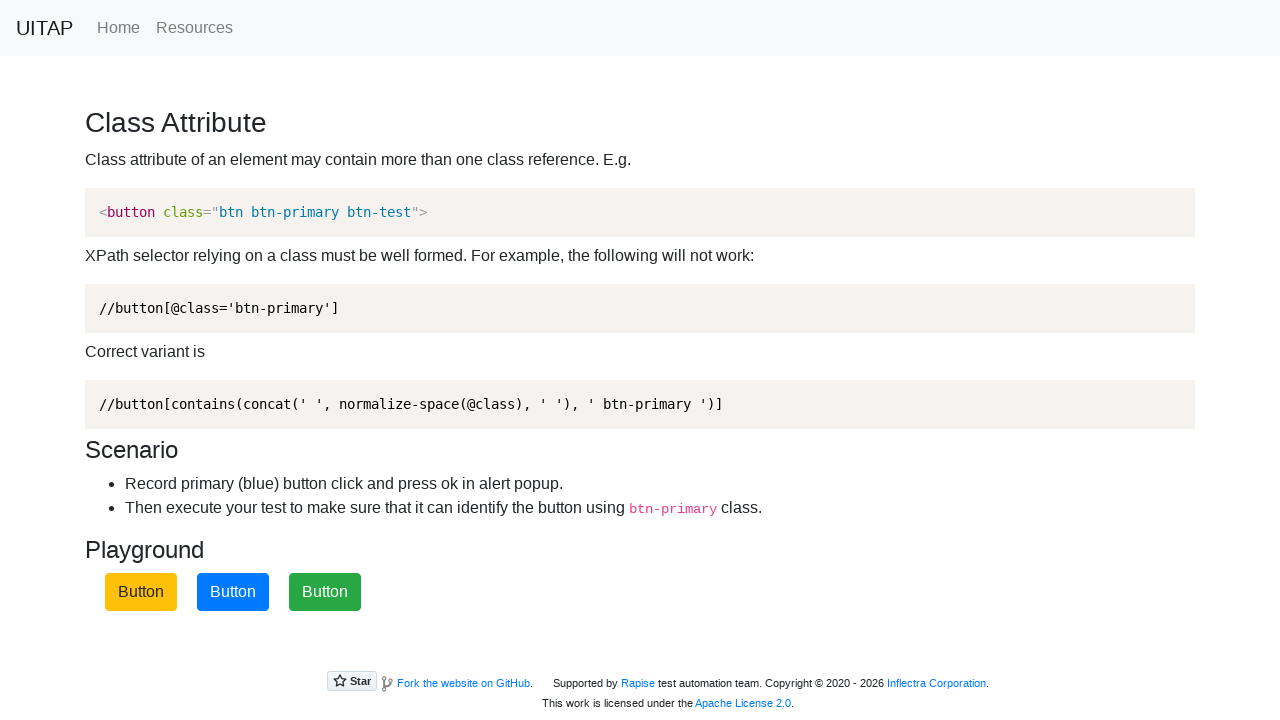

Navigated to UI Testing Playground class attribute page
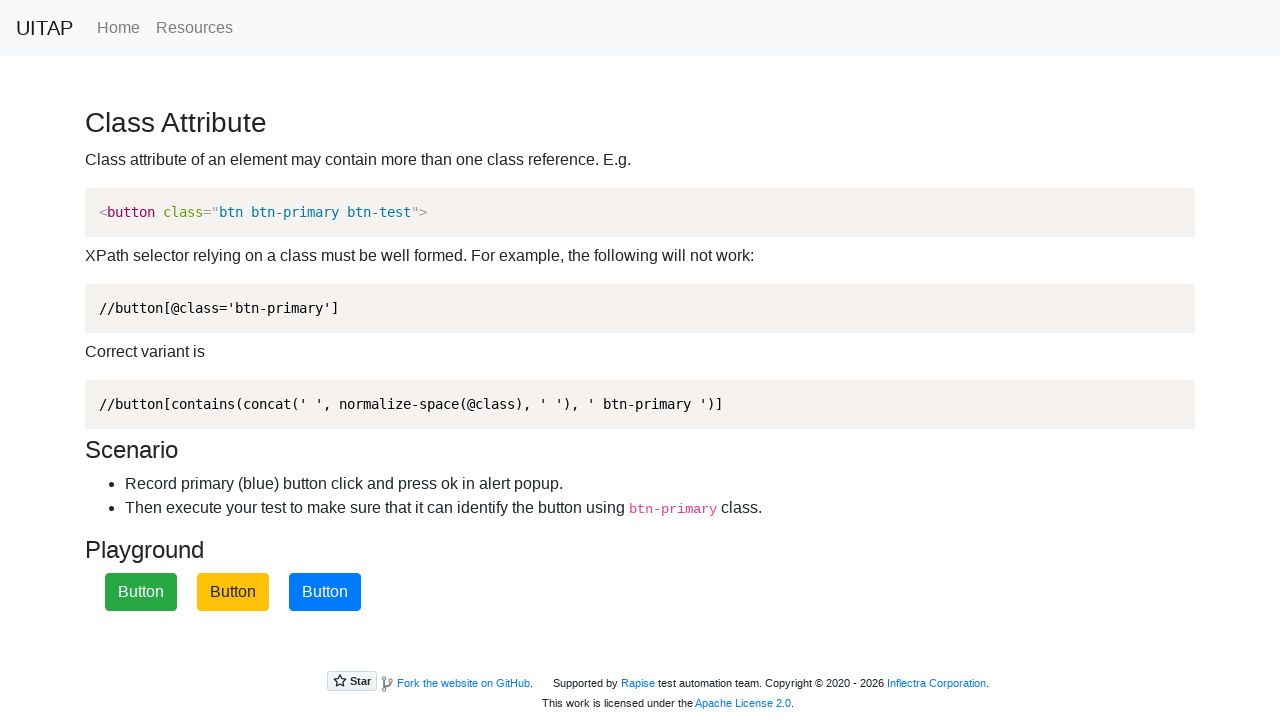

Clicked the blue button with btn-primary class at (325, 592) on .btn-primary
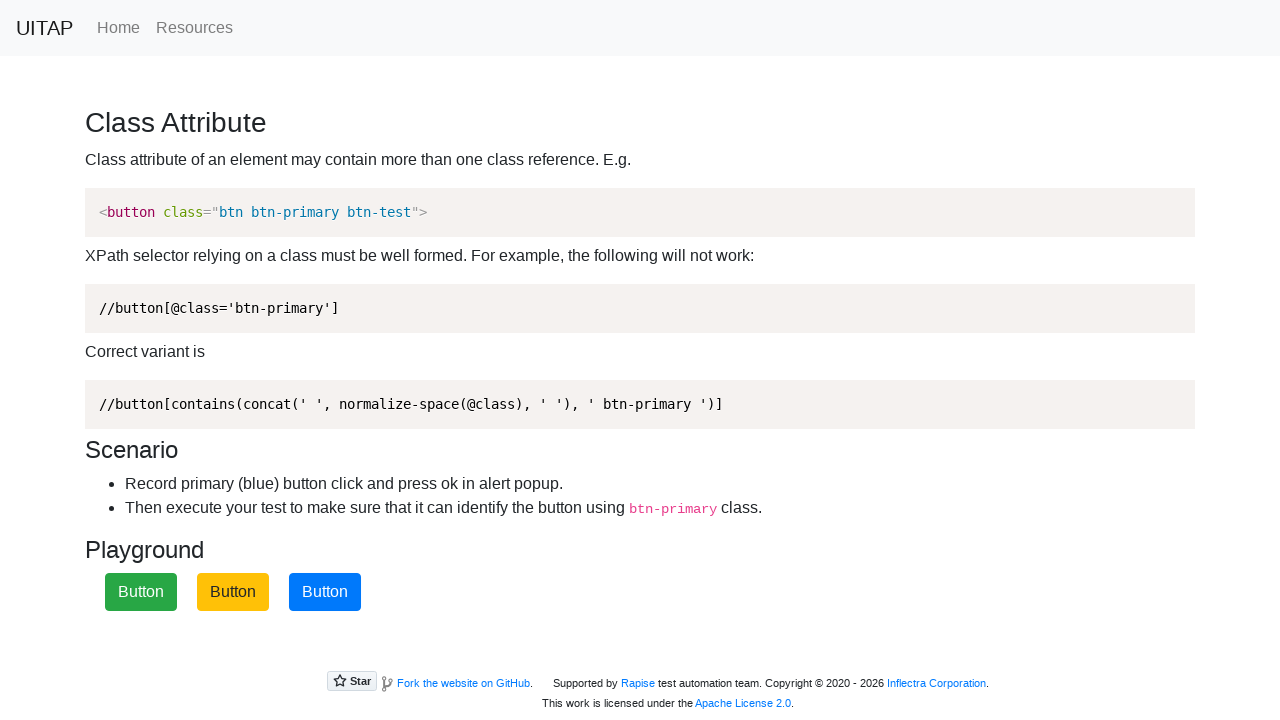

Set up dialog handler to accept alerts
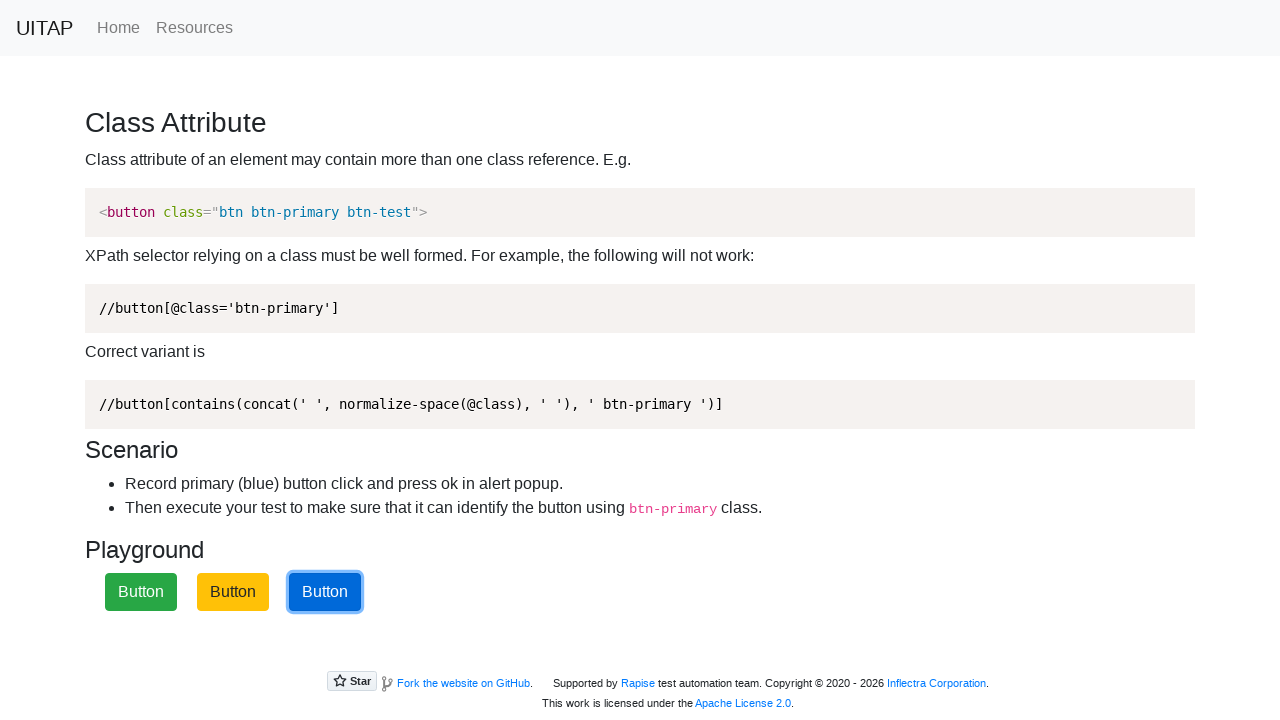

Clicked the blue button with btn-primary class again to verify consistent identification at (325, 592) on .btn-primary
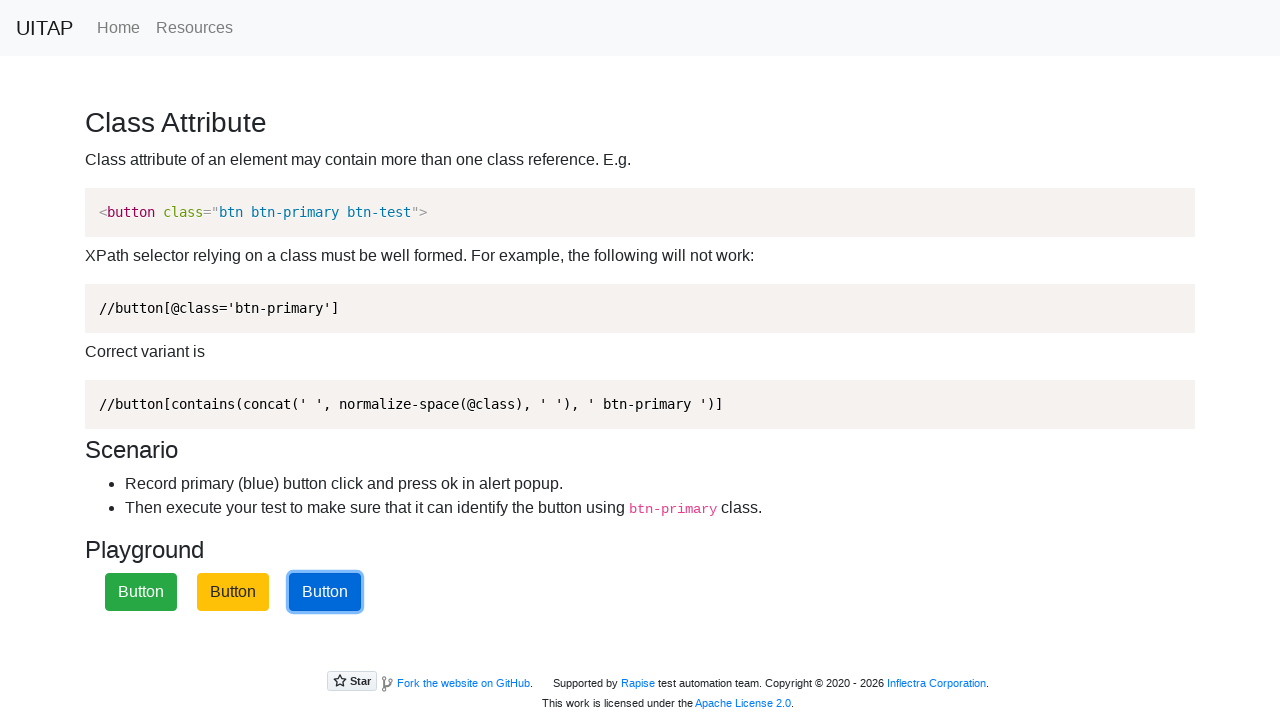

Clicked the blue button with btn-primary class a third time at (325, 592) on .btn-primary
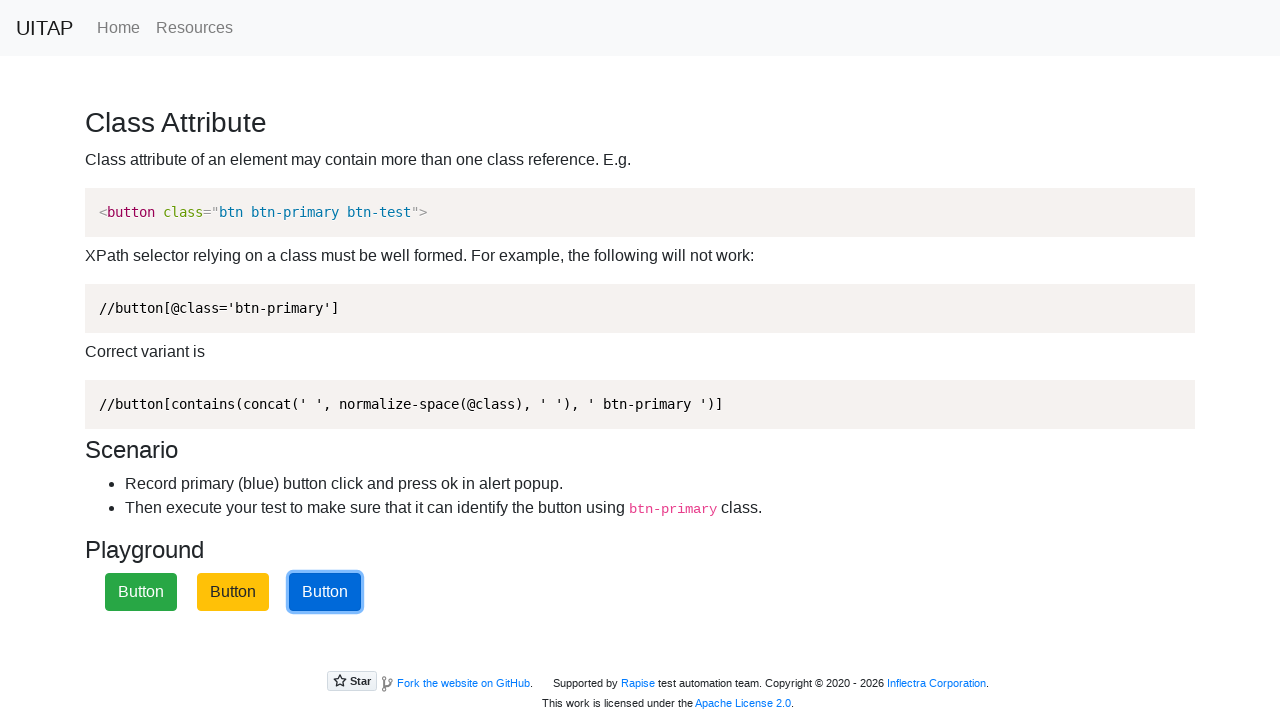

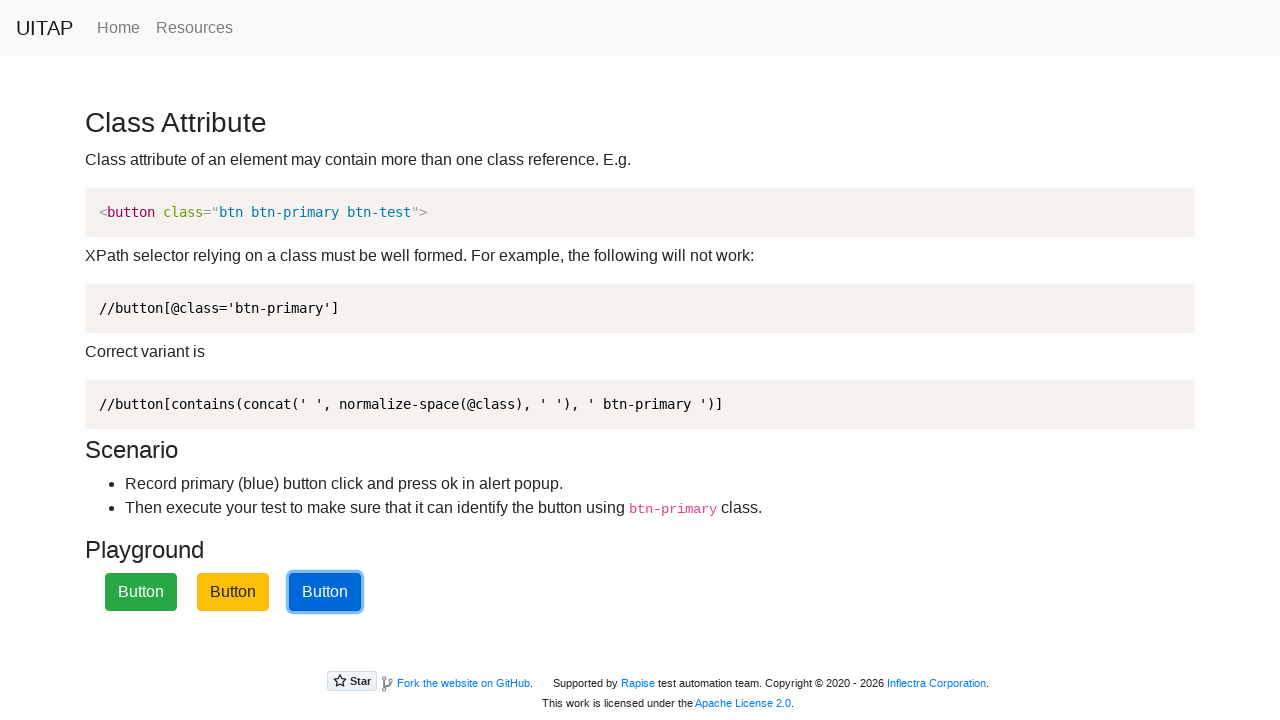